Waits for page content to load and then locates a paragraph element on a sync demo page

Starting URL: https://kristinek.github.io/site/examples/sync

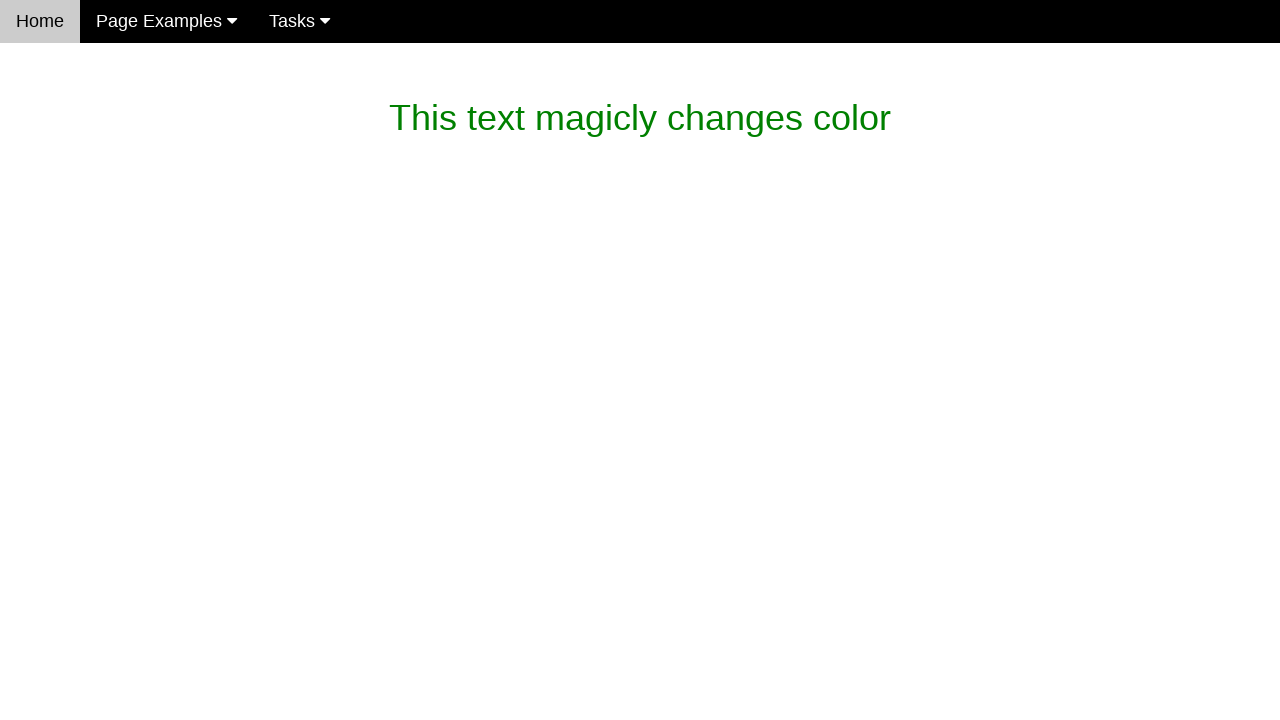

Navigated to sync demo page
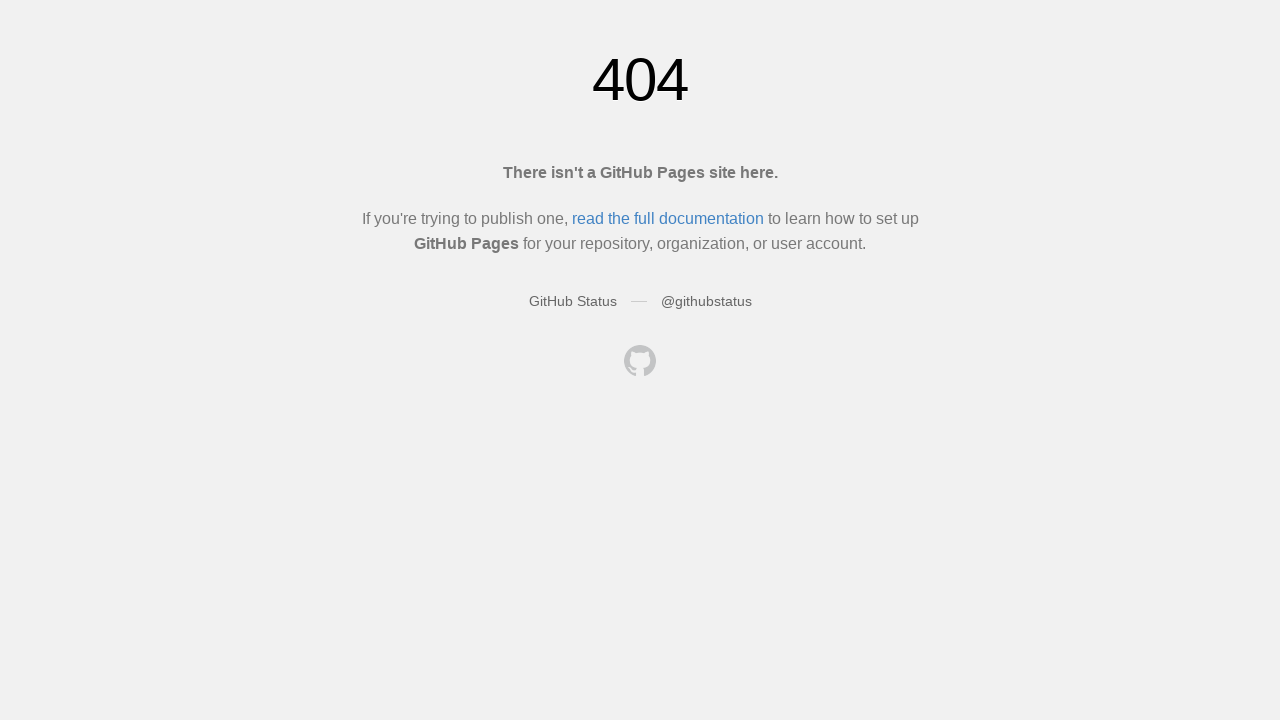

Waited for paragraph element to load on the page
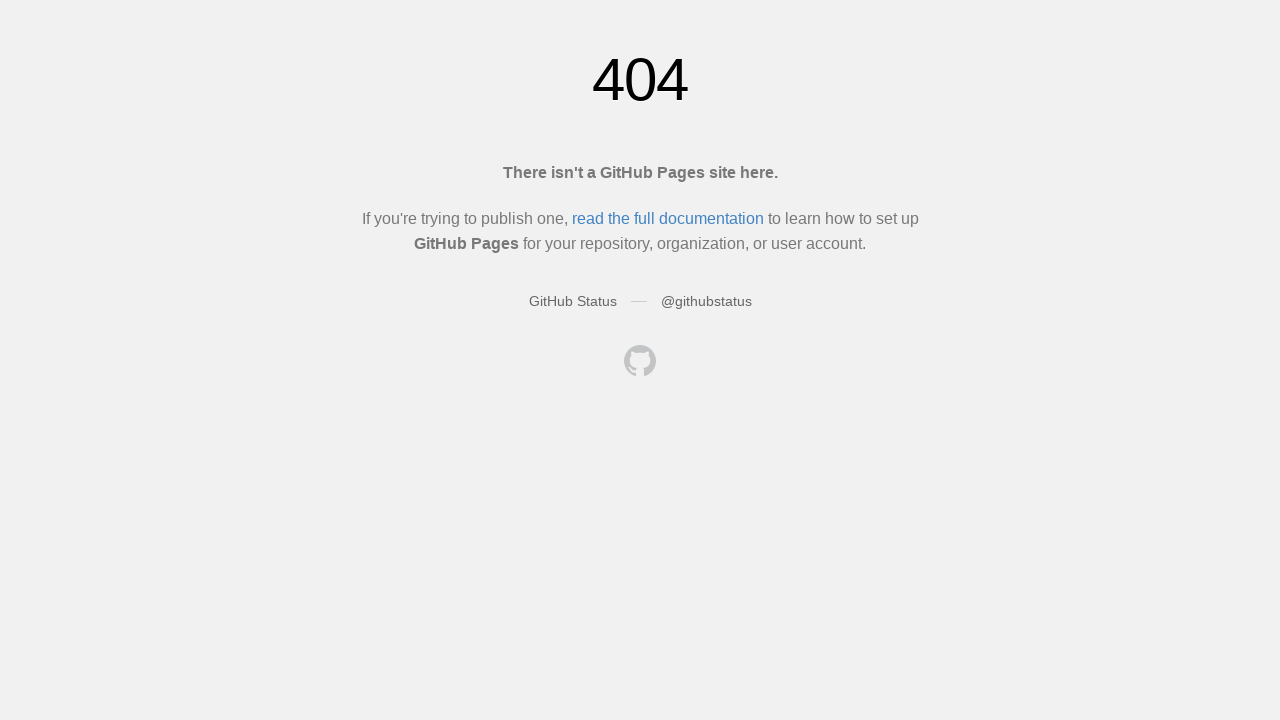

Located first paragraph element on the page
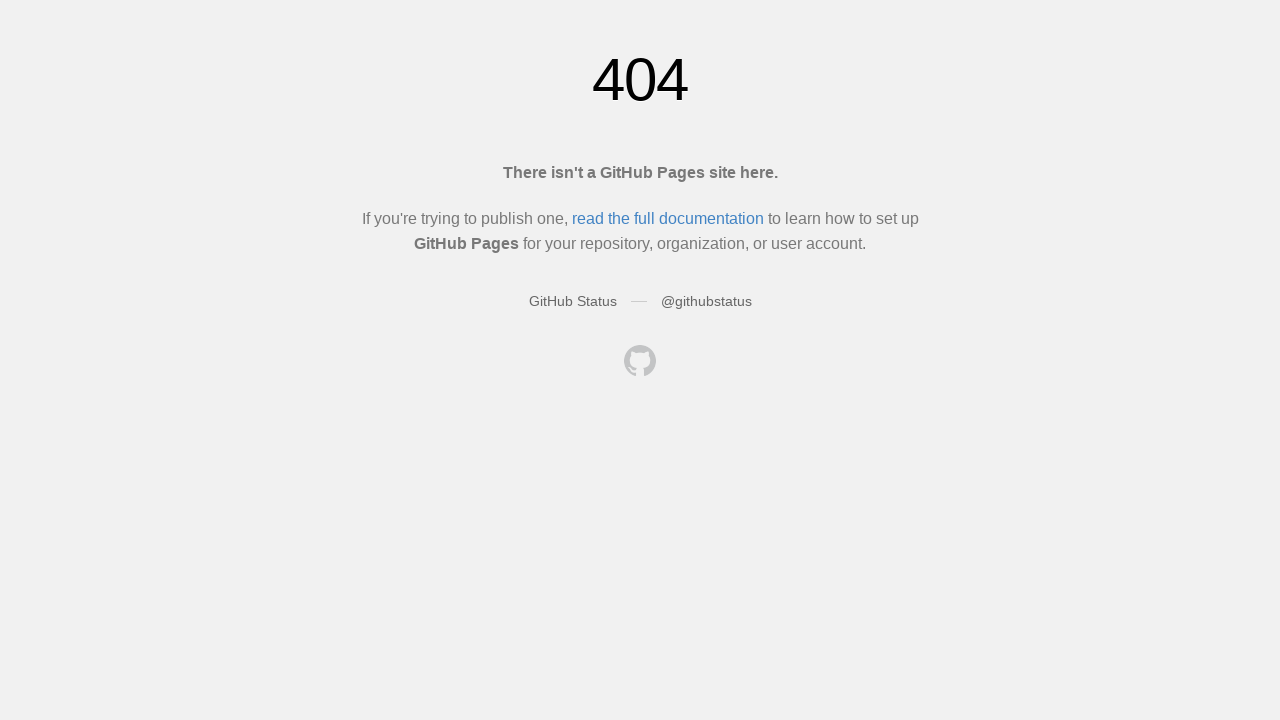

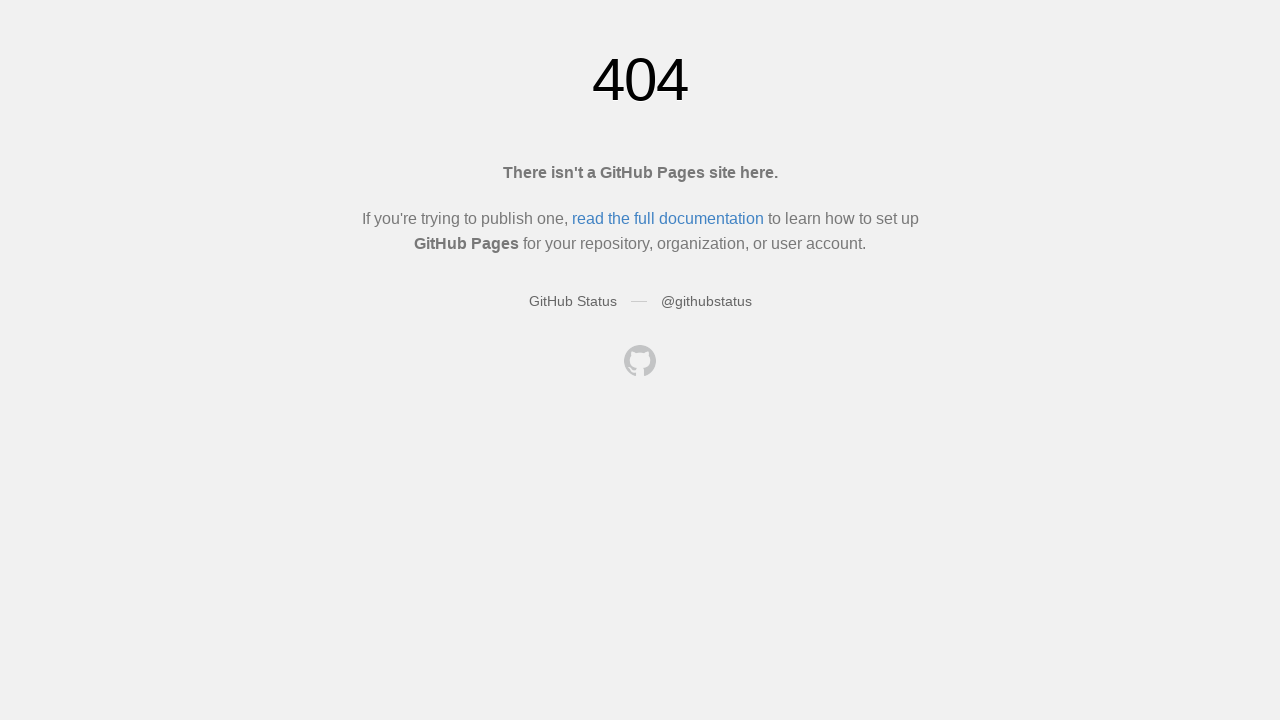